Tests character counter with names

Starting URL: https://wordcounter.net/

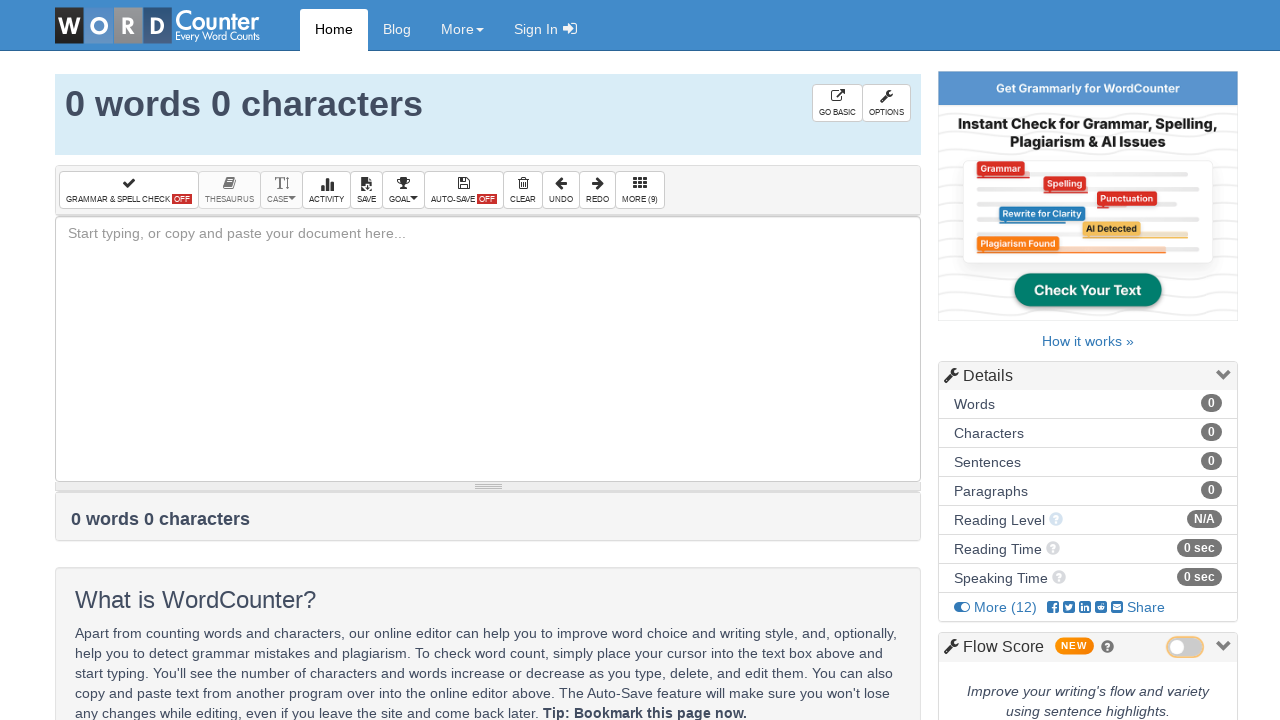

Filled text area with test names: 'pedro pedro pedro pedro daniel daniel daniel edward edward maria carlos sophia james emma' on #box
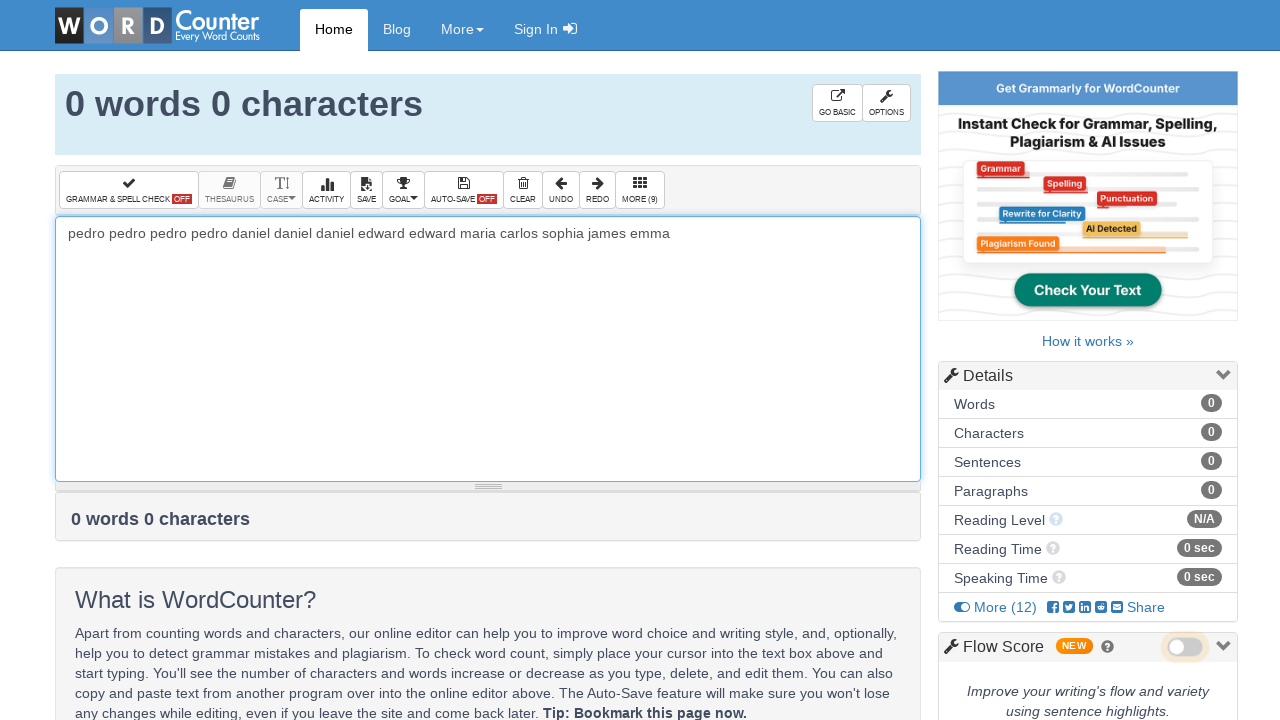

Character counter element loaded
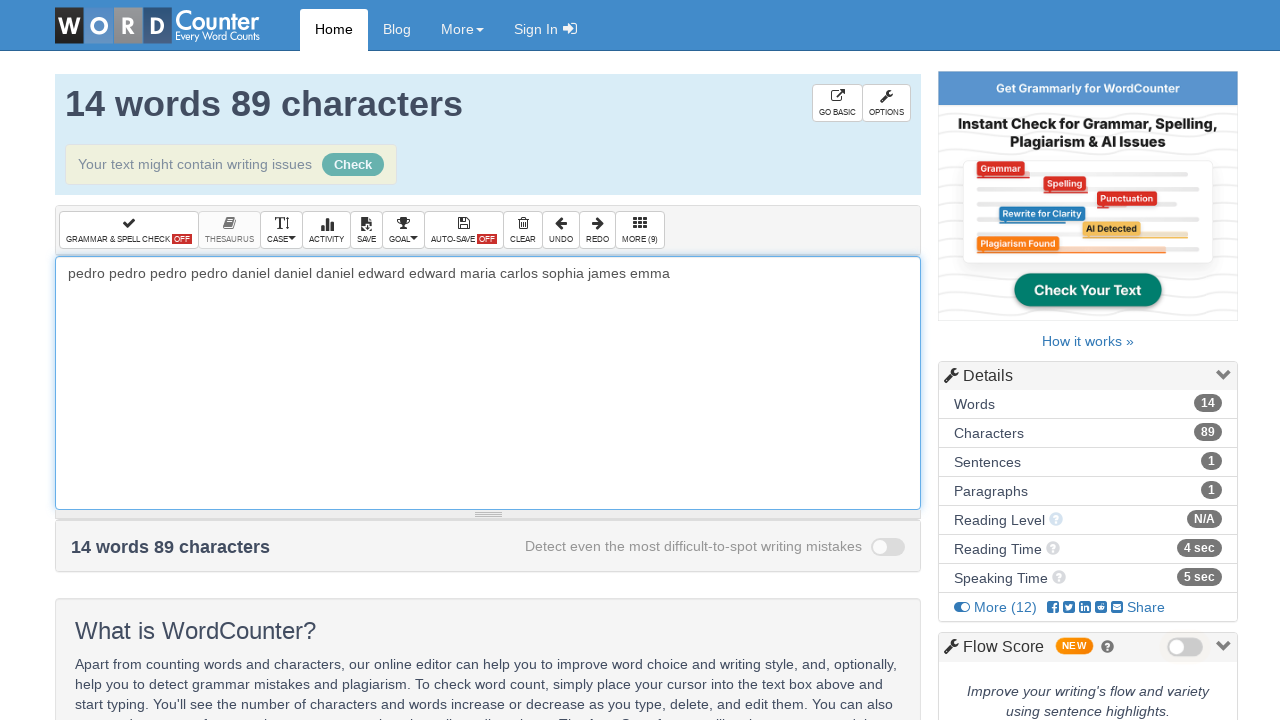

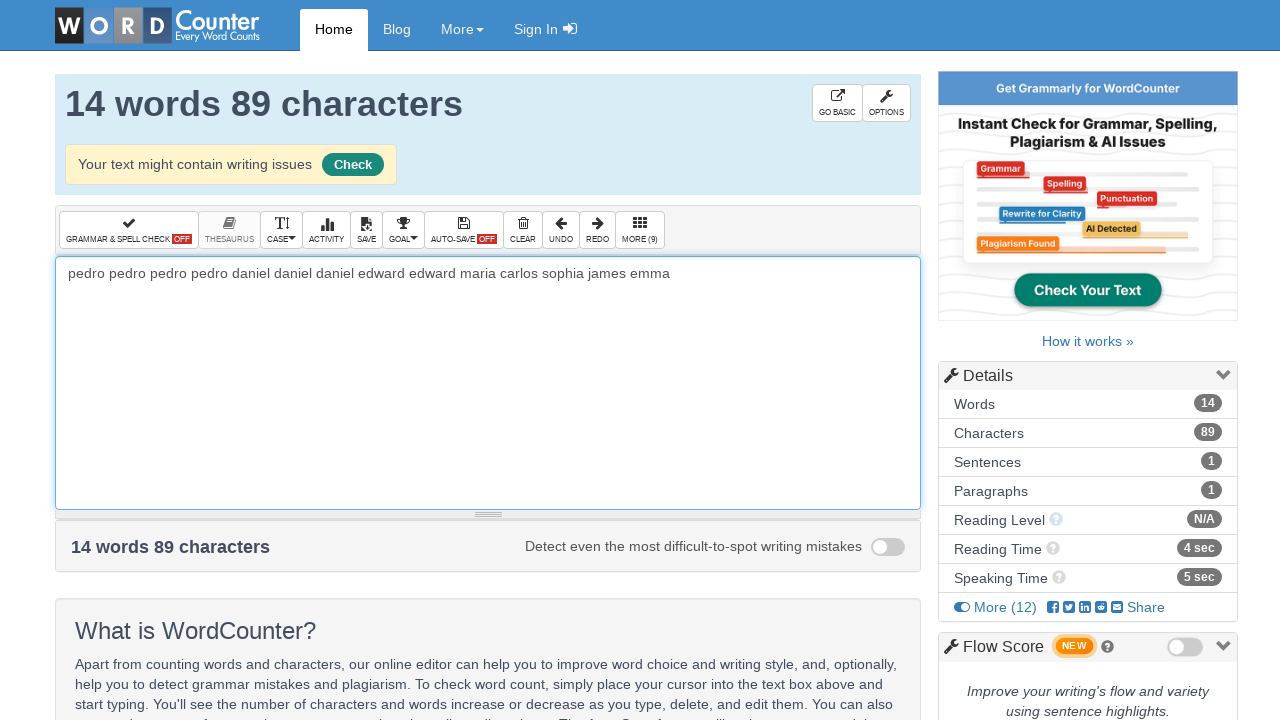